Tests that the counter displays the correct number of todo items as they are added

Starting URL: https://demo.playwright.dev/todomvc

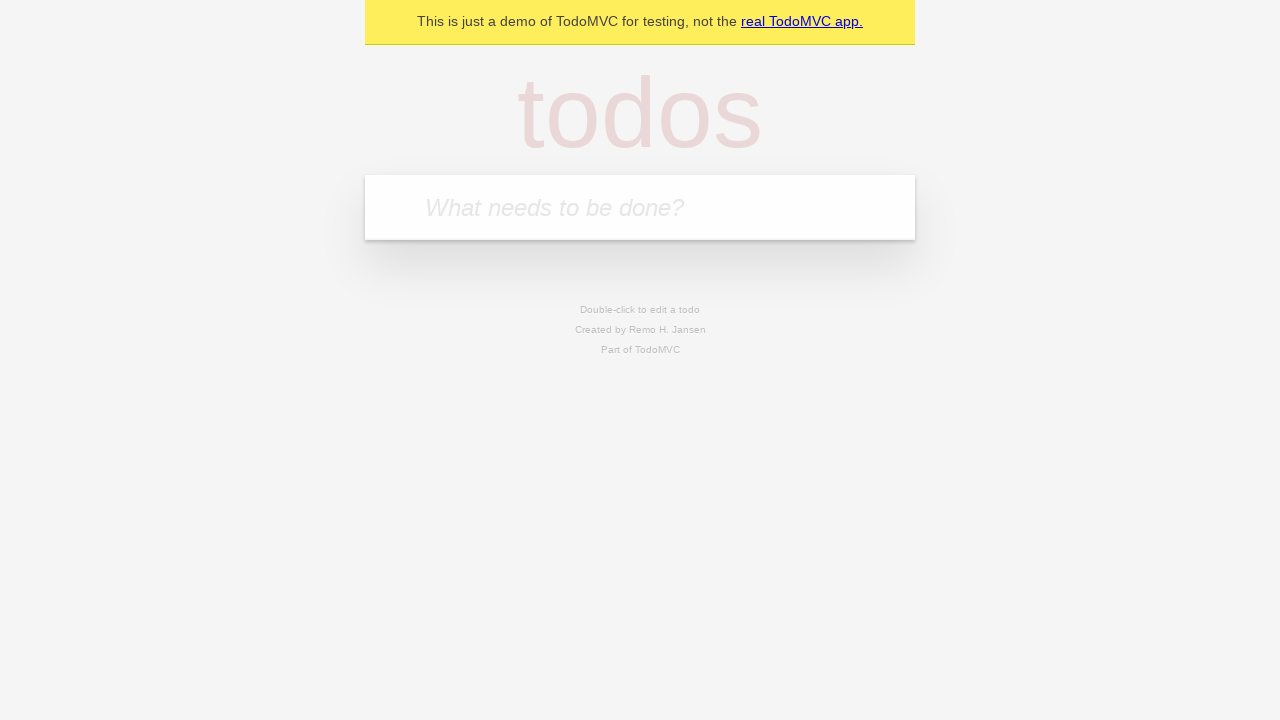

Located the todo input field
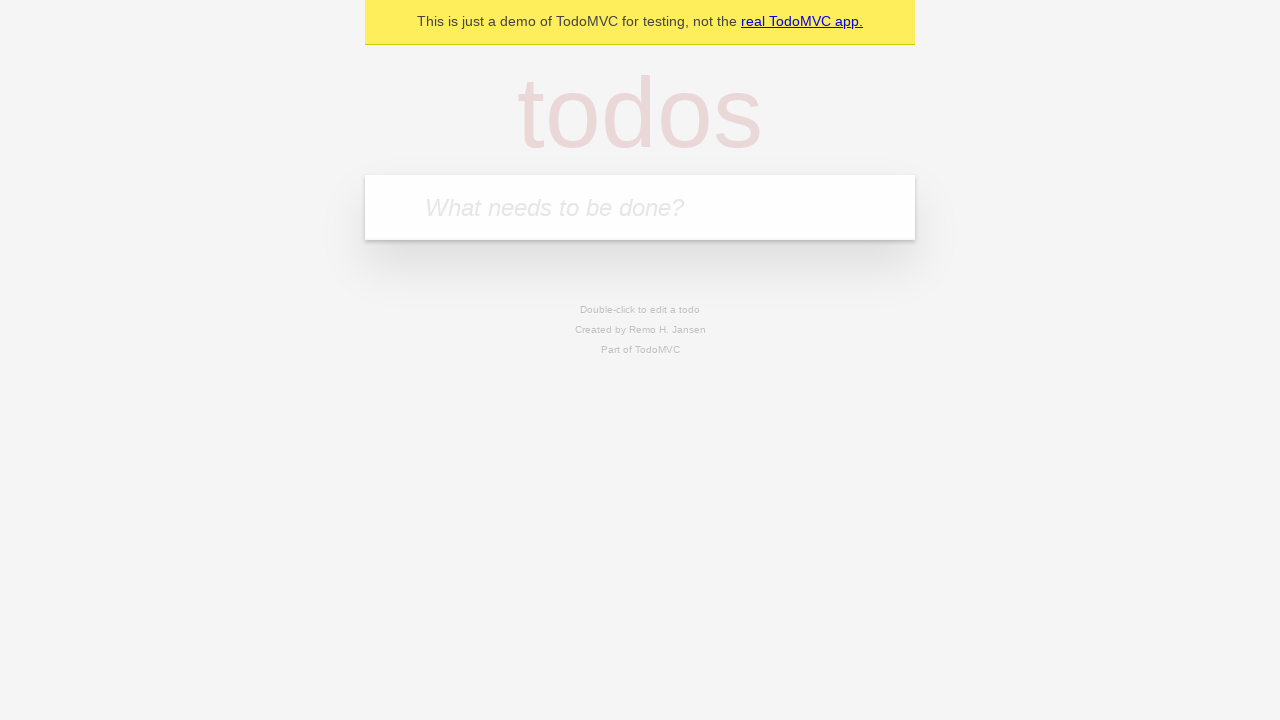

Filled todo input with 'buy some cheese' on internal:attr=[placeholder="What needs to be done?"i]
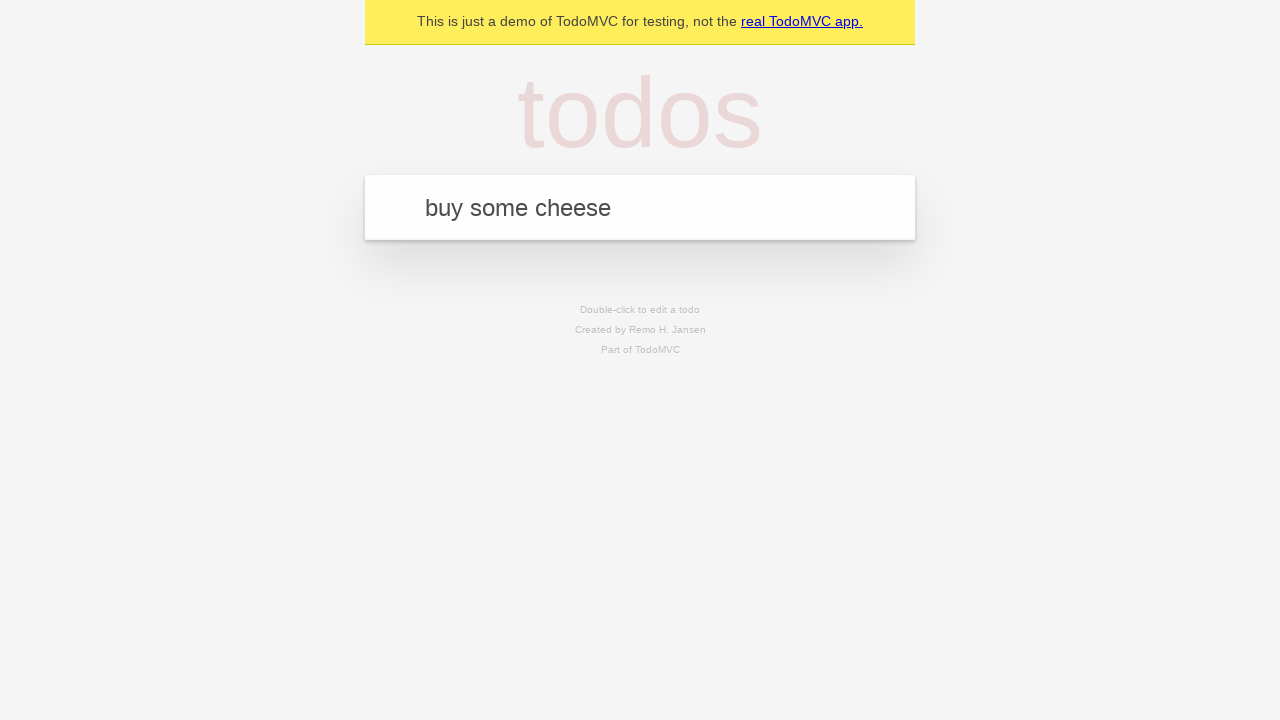

Pressed Enter to create first todo item on internal:attr=[placeholder="What needs to be done?"i]
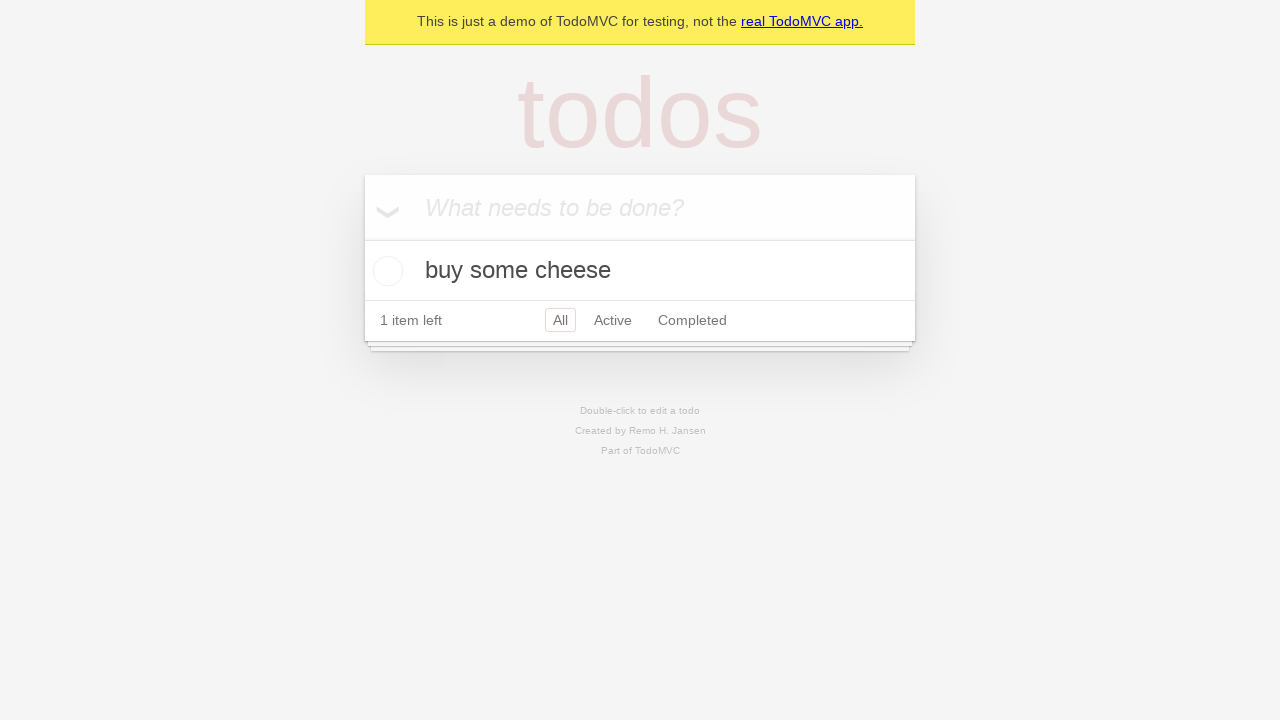

Todo counter element appeared
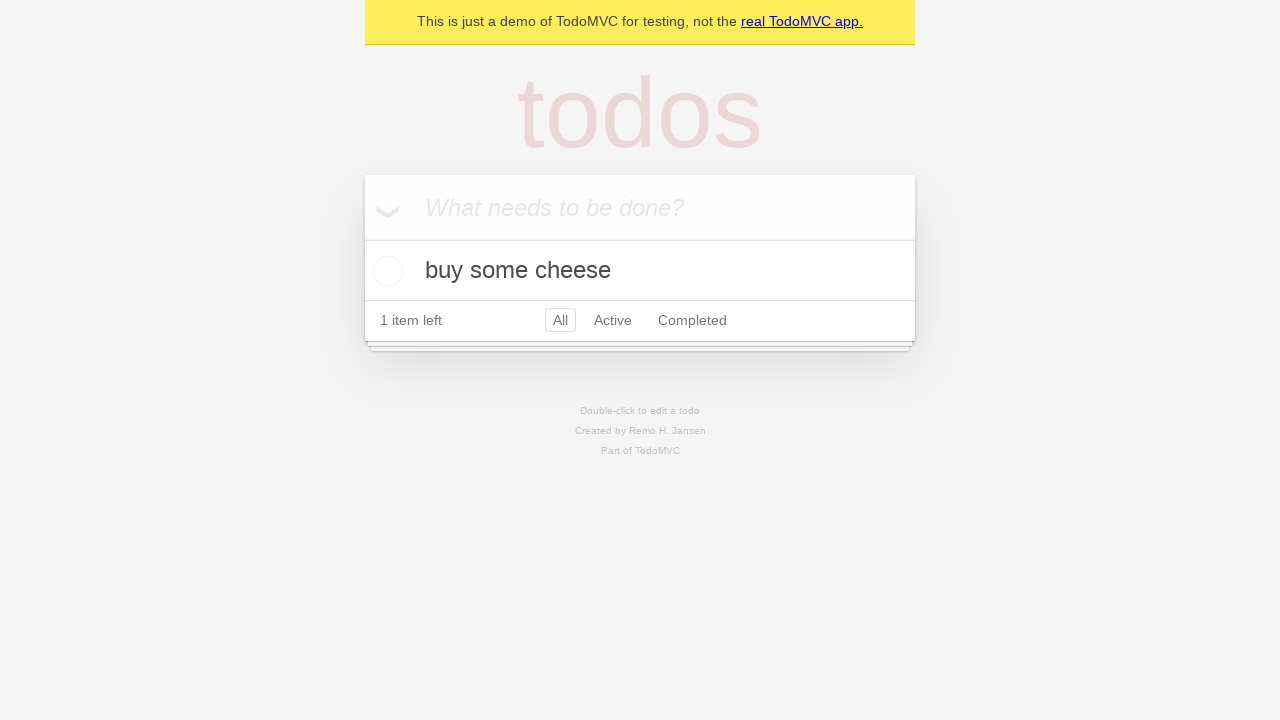

Filled todo input with 'feed the cat' on internal:attr=[placeholder="What needs to be done?"i]
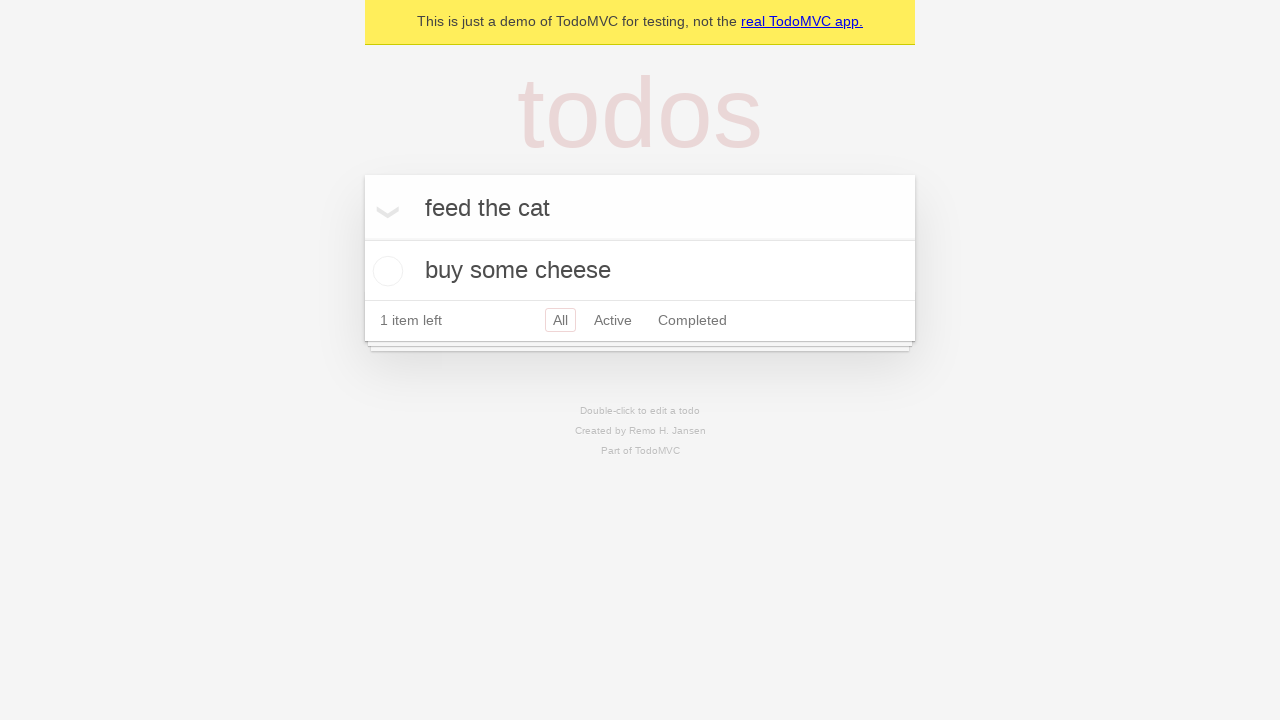

Pressed Enter to create second todo item on internal:attr=[placeholder="What needs to be done?"i]
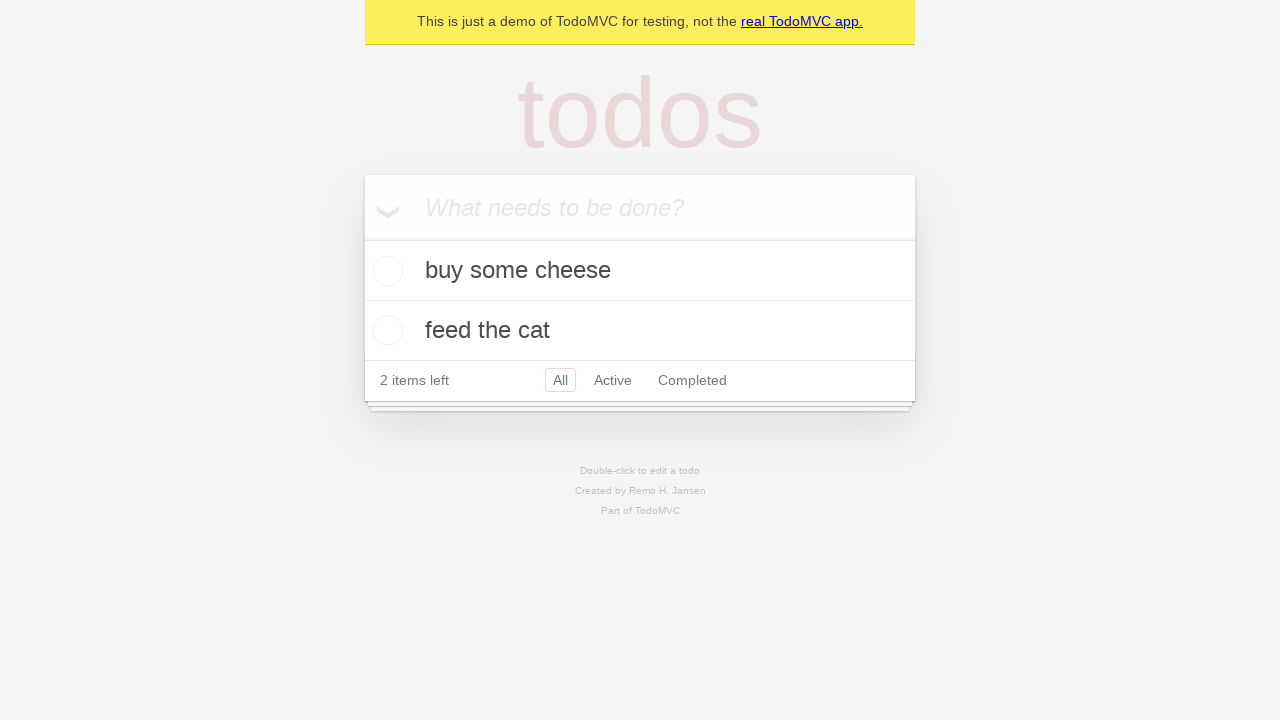

Second todo item appeared in the list
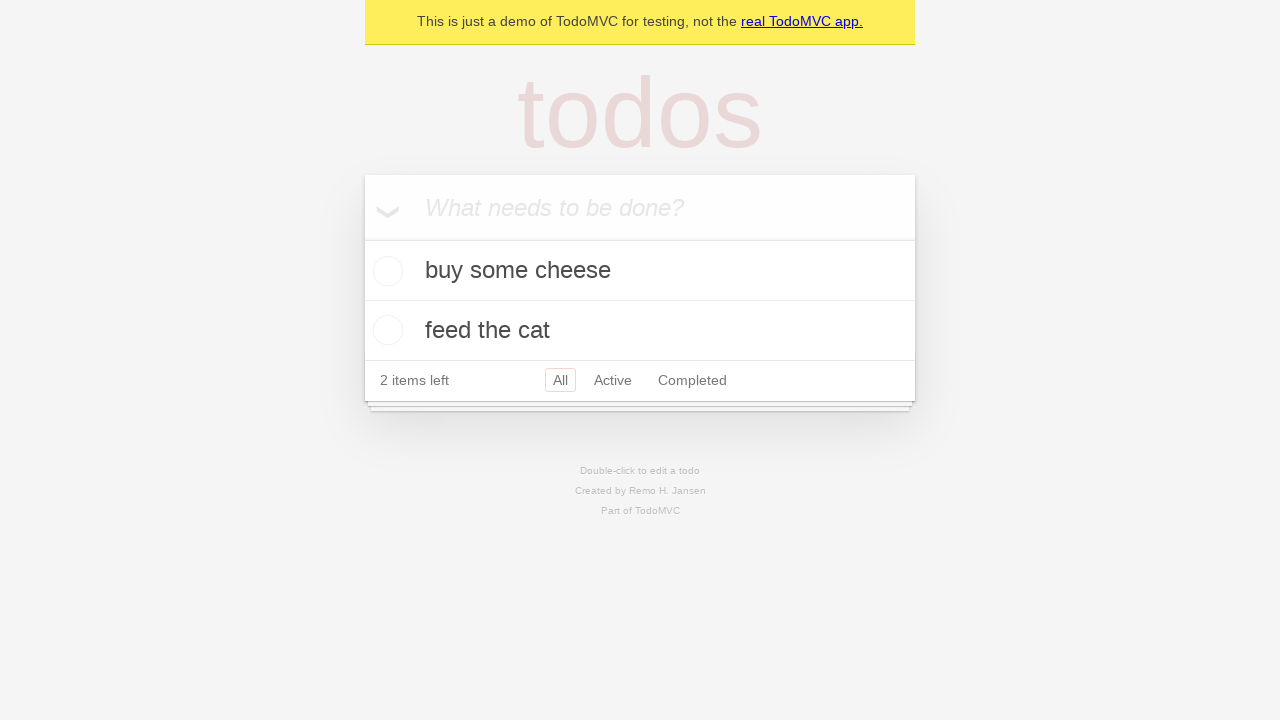

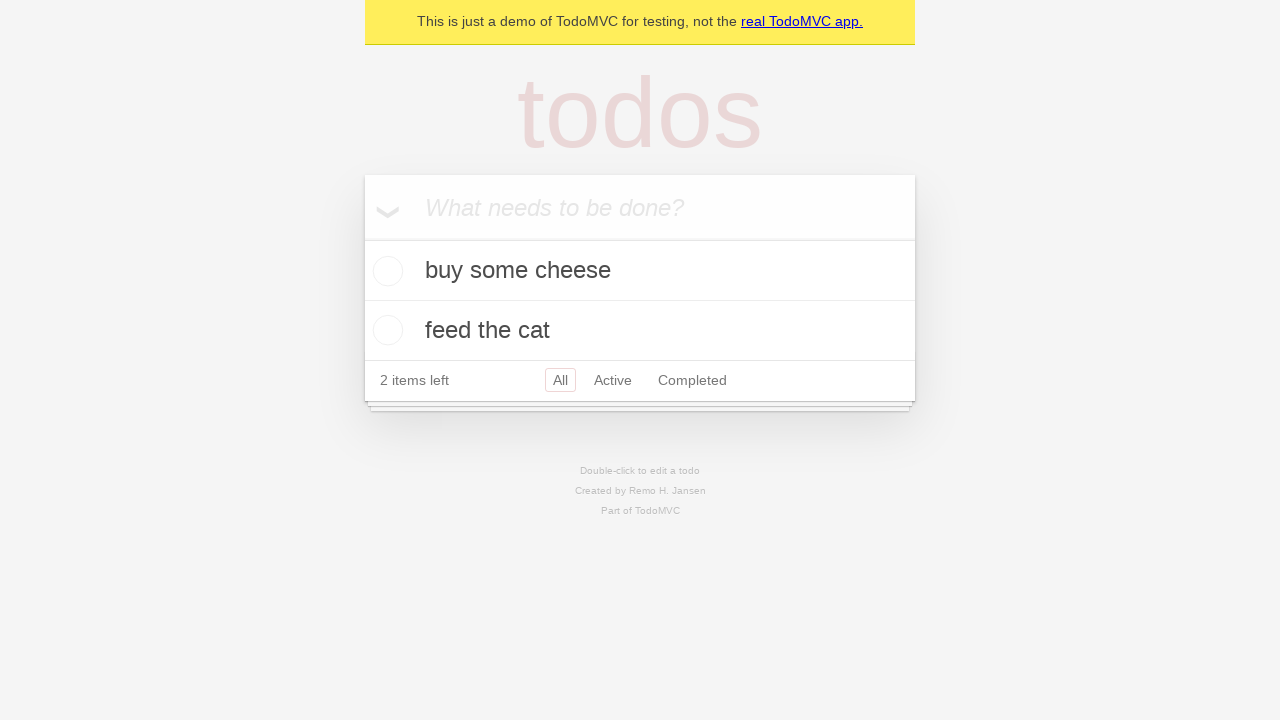